Tests a simple form by verifying the input box and submit button are displayed, entering text into the input field, clicking submit, and verifying the hello text appears

Starting URL: http://uitest.duodecadits.com/form.html

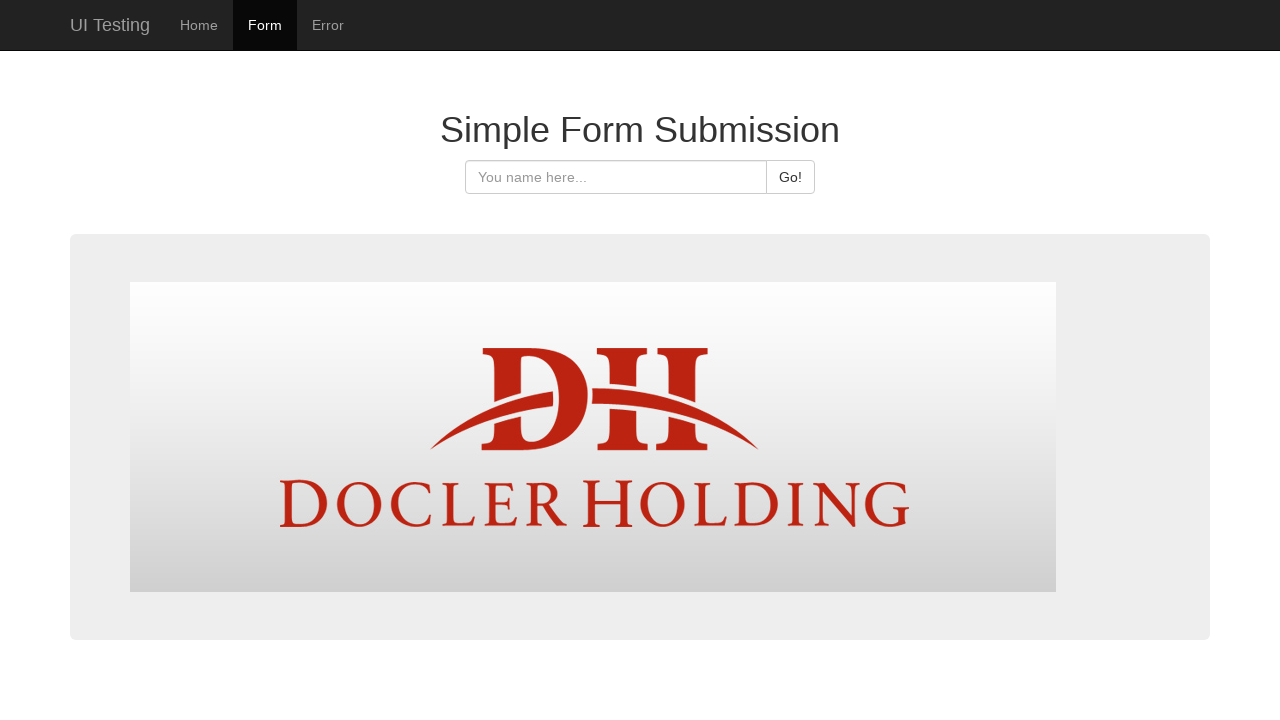

Input box is displayed and visible
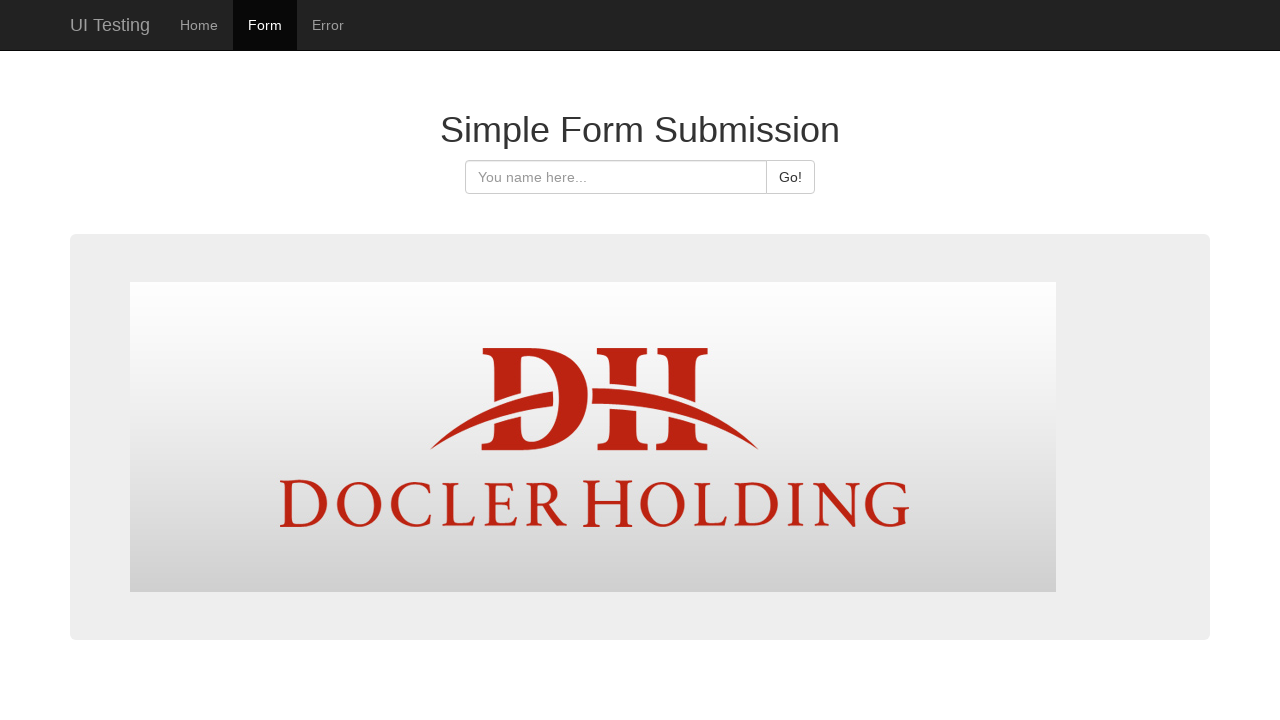

Submit button is displayed and visible
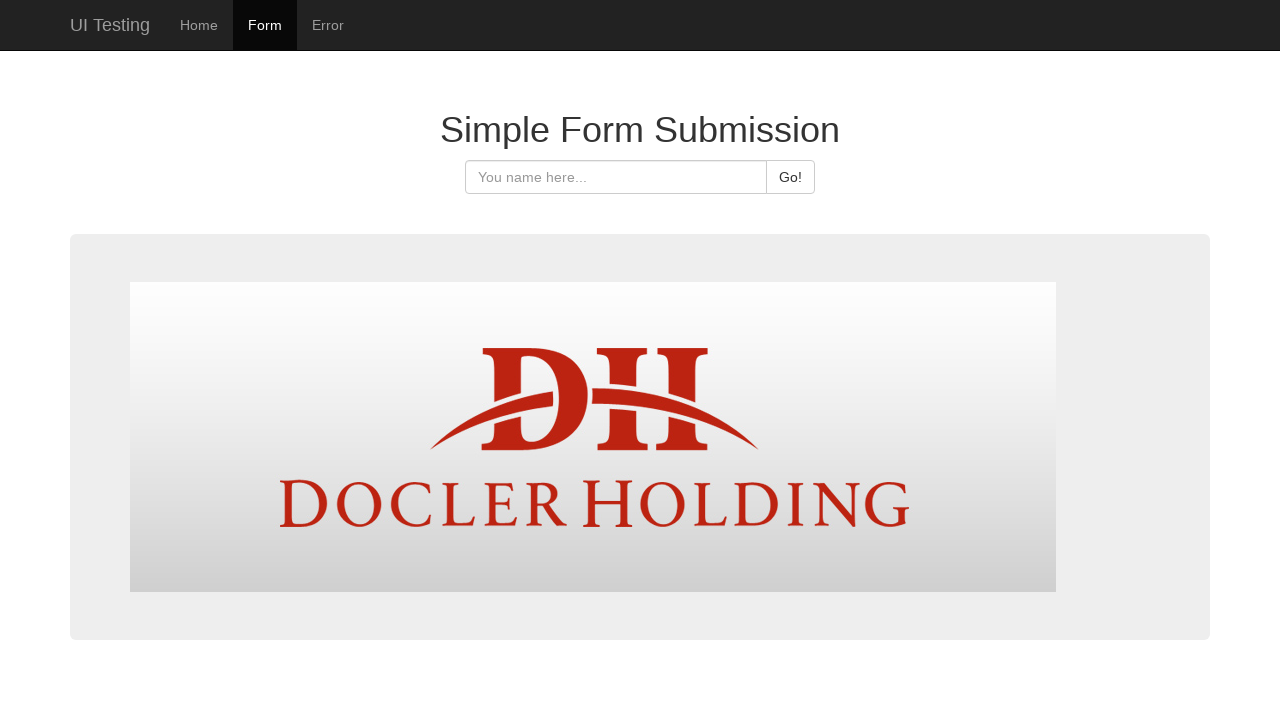

Filled input box with 'TestUser2024' on #hello-input
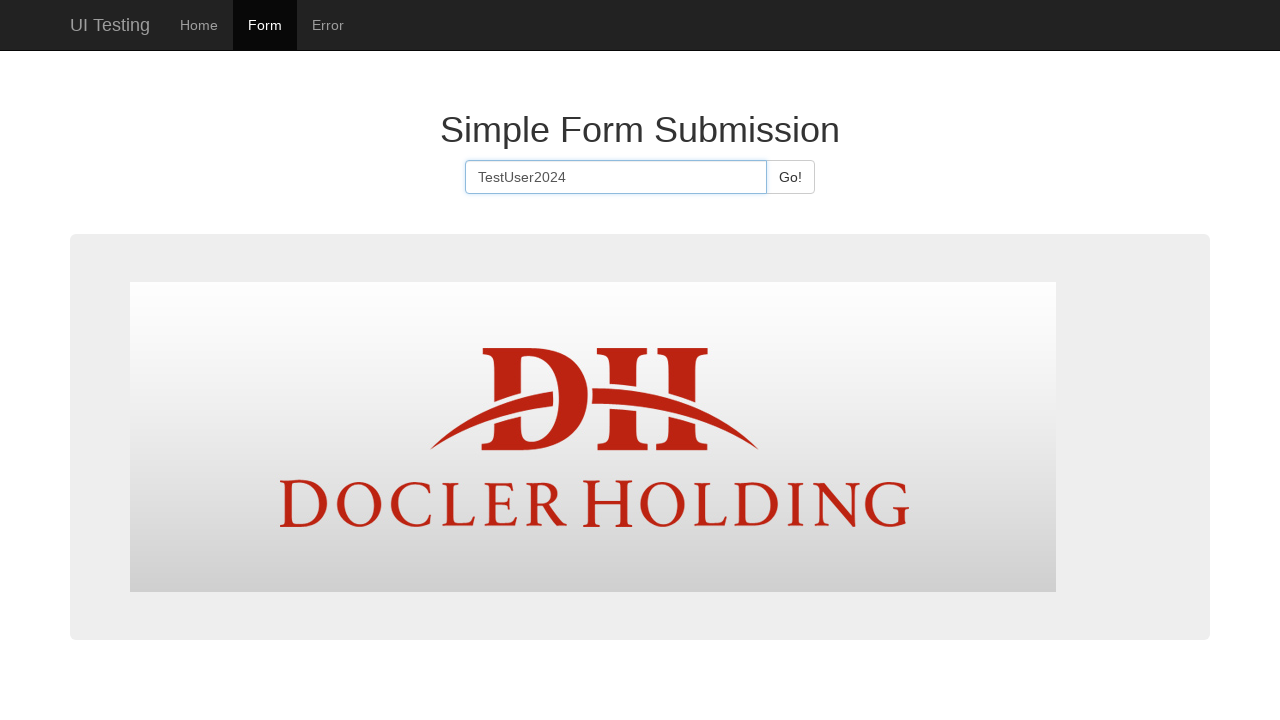

Clicked the submit button at (790, 177) on #hello-submit
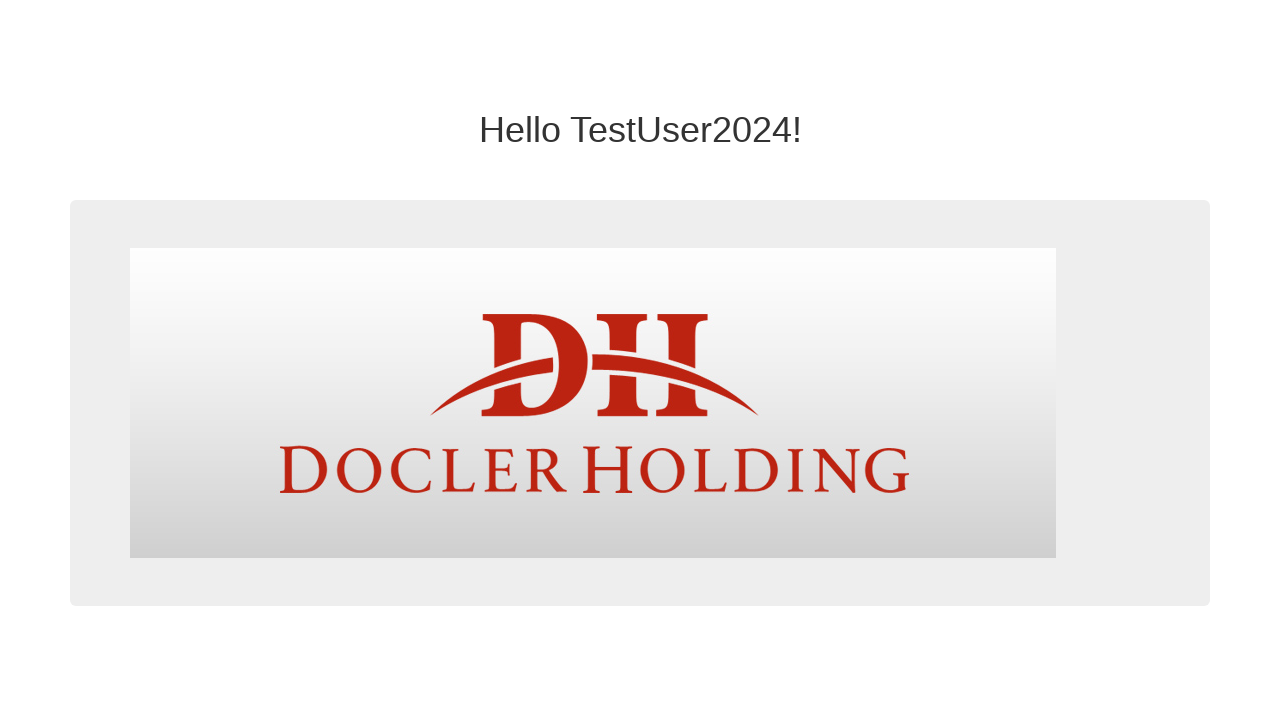

Hello text appeared after form submission
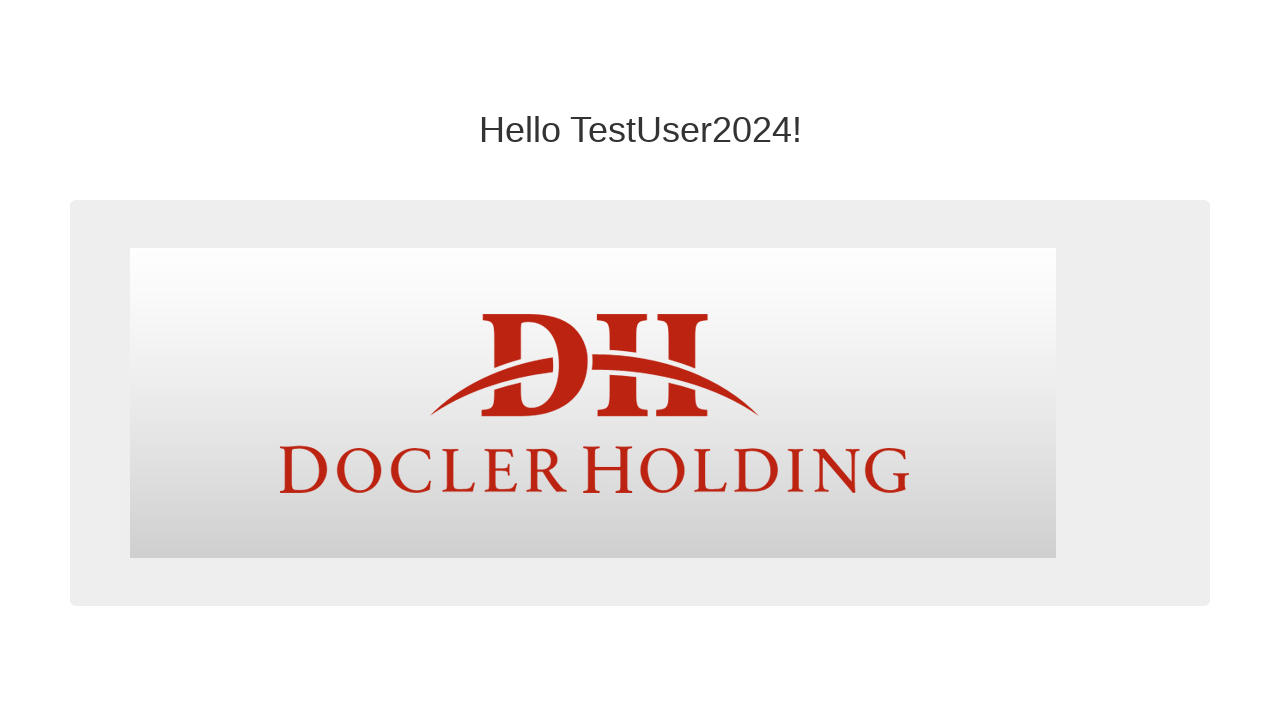

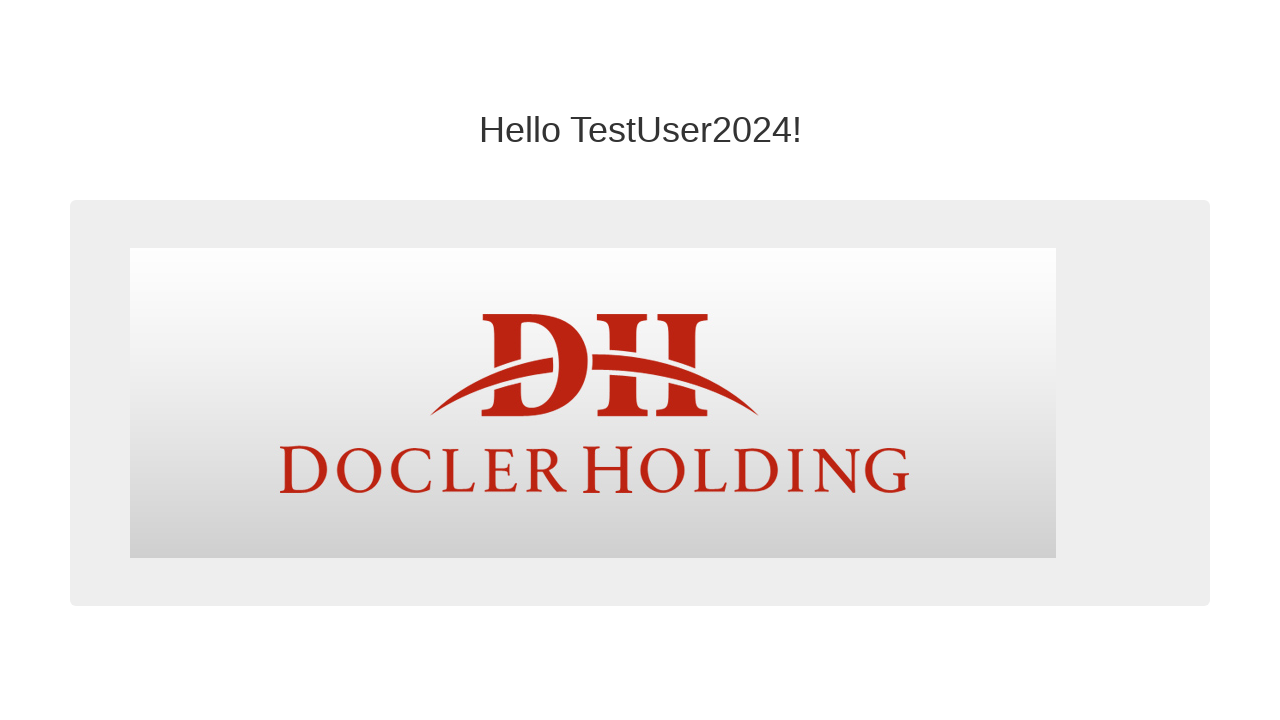